Tests file upload functionality by selecting a file and clicking the upload button on the Heroku test app

Starting URL: https://the-internet.herokuapp.com/upload

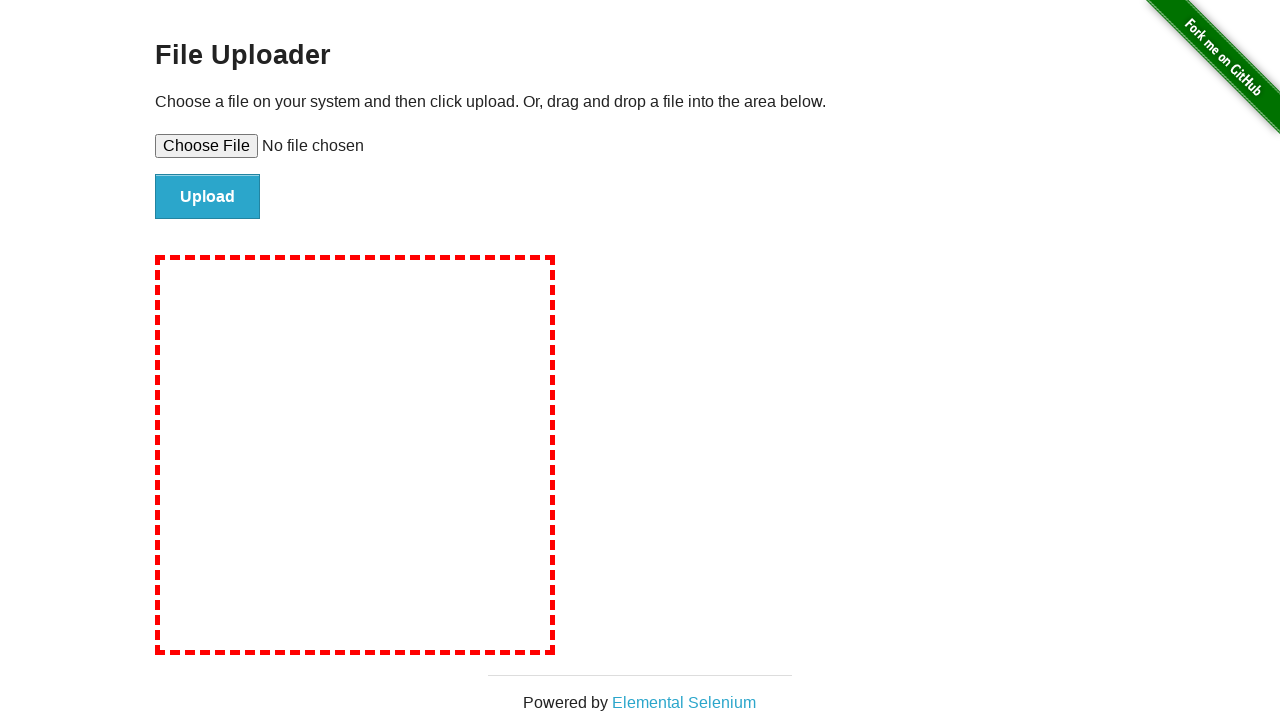

Created temporary test file for upload
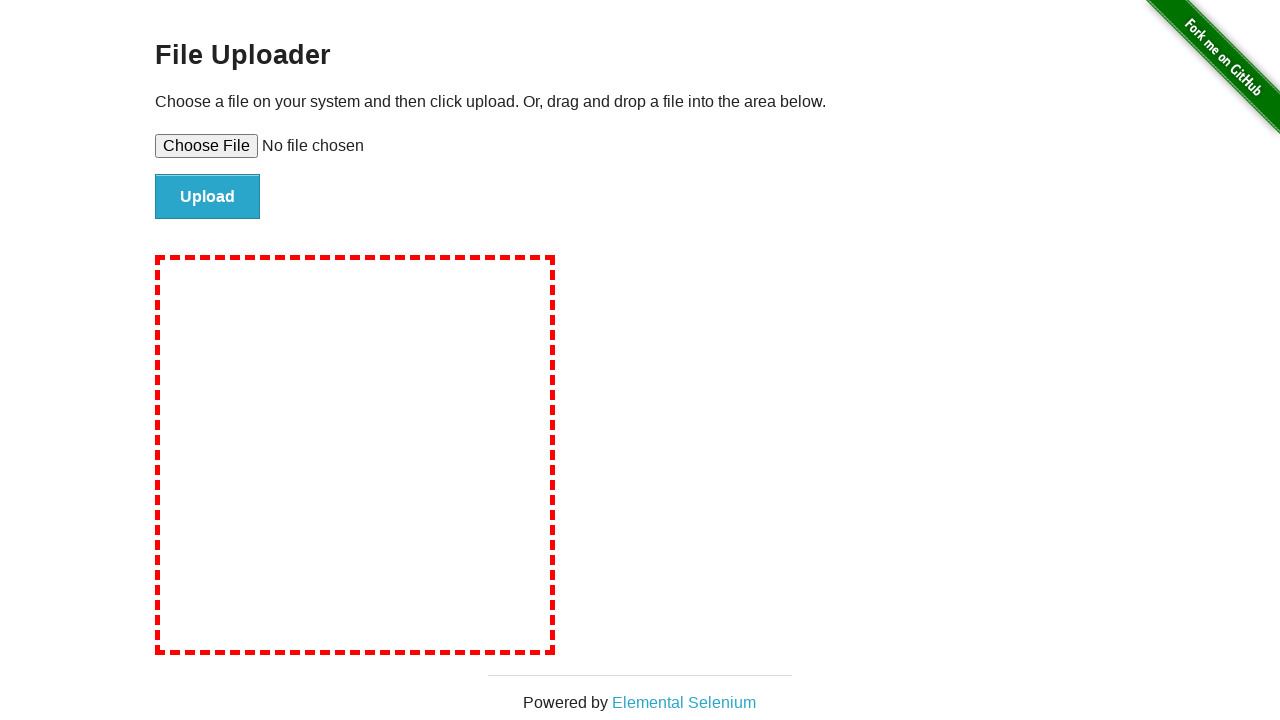

File upload input field loaded
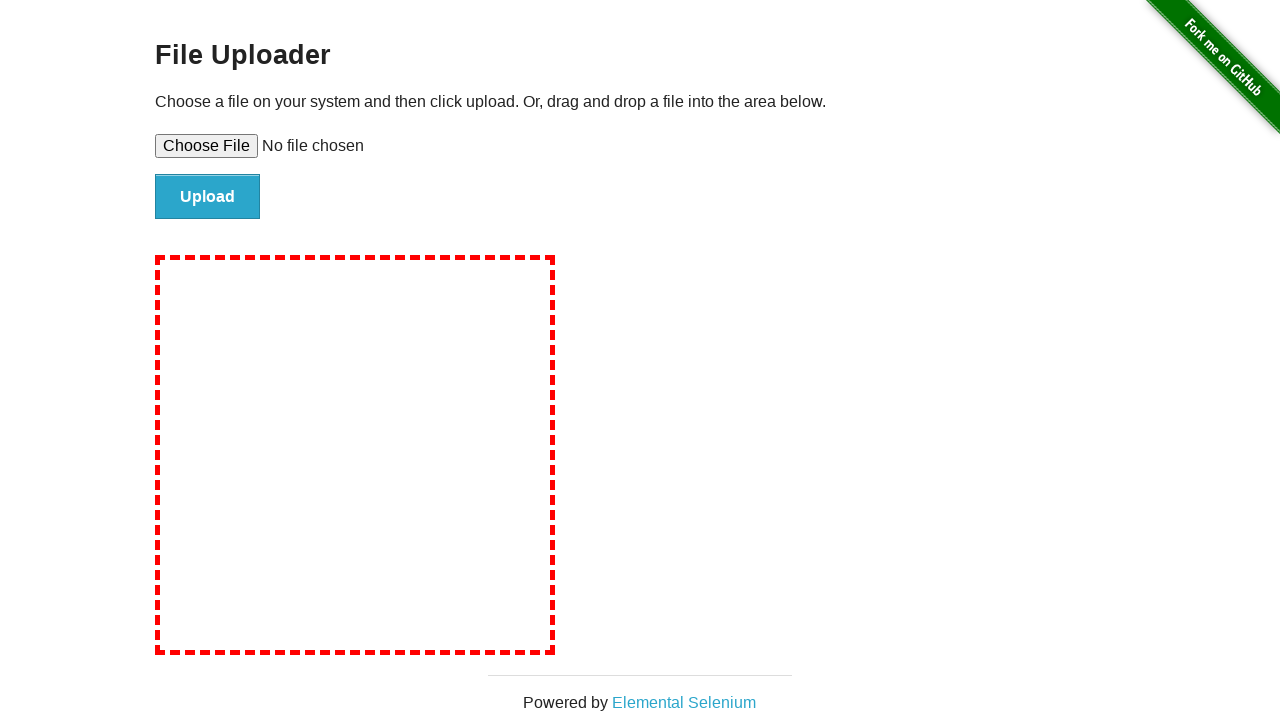

Selected test file for upload
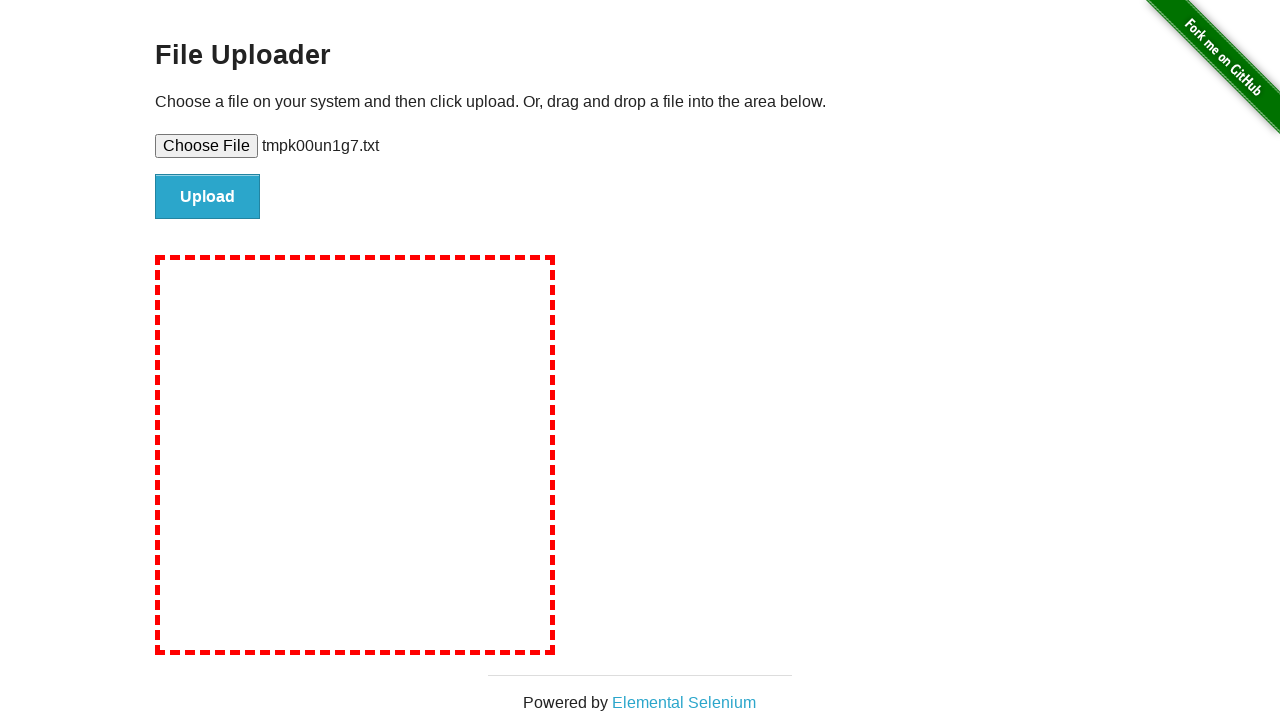

Clicked upload button at (208, 197) on #file-submit
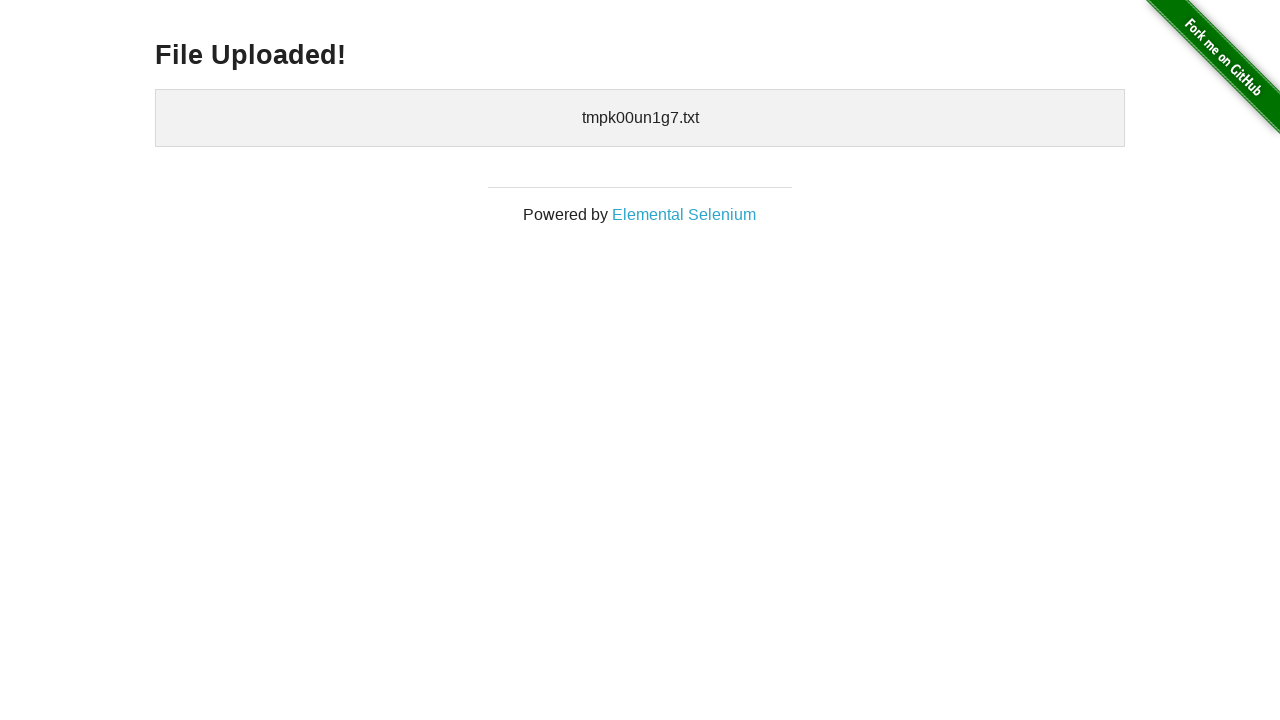

Upload confirmation message appeared
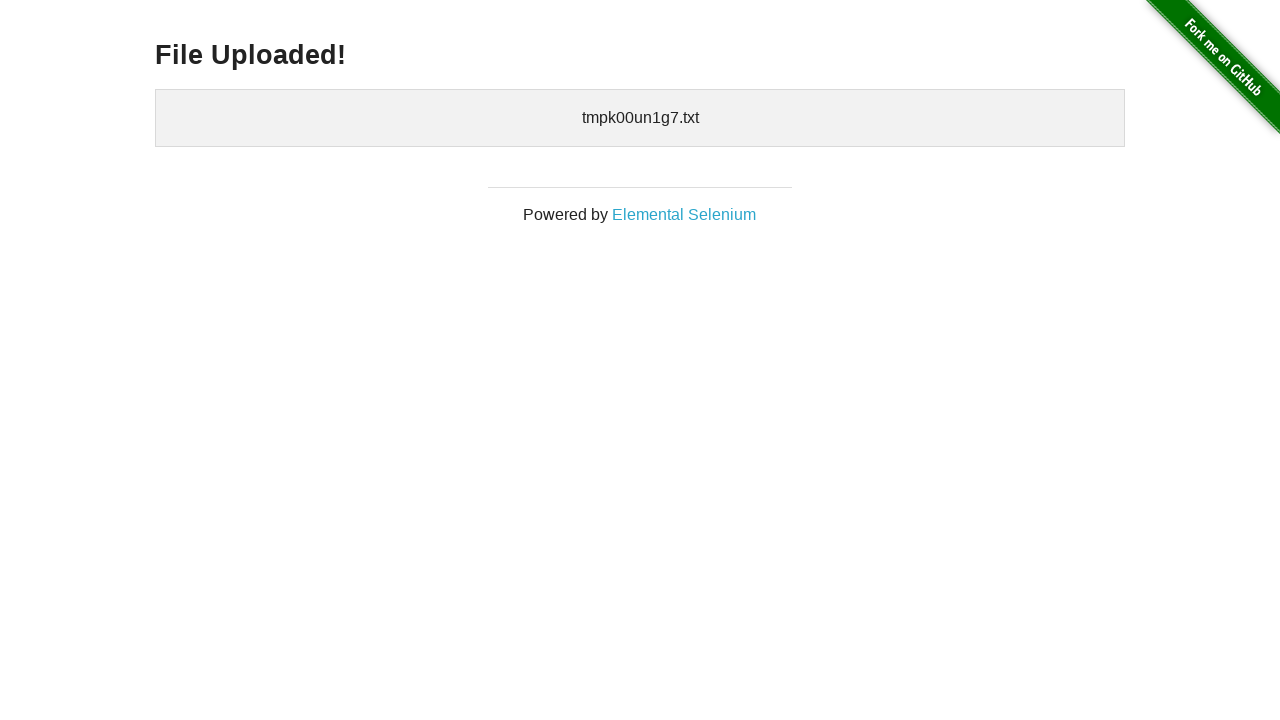

Cleaned up temporary test file
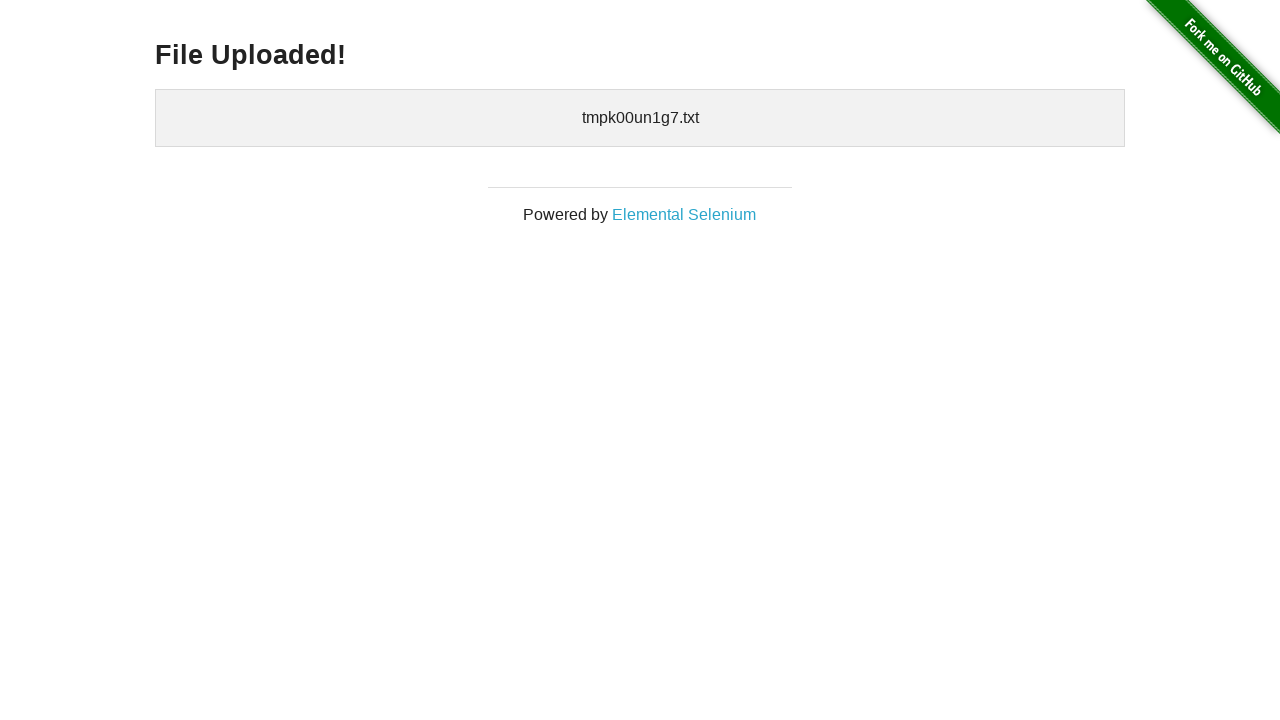

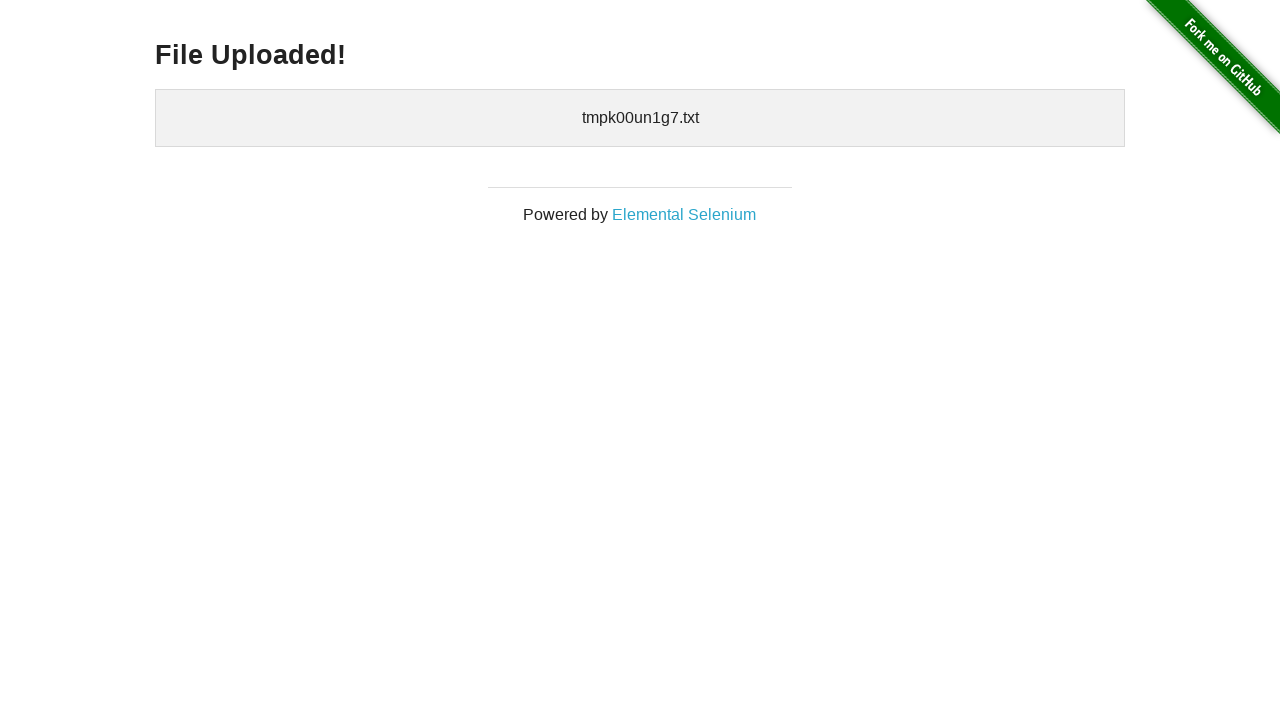